Tests static dropdown selection functionality

Starting URL: https://rahulshettyacademy.com/AutomationPractice/

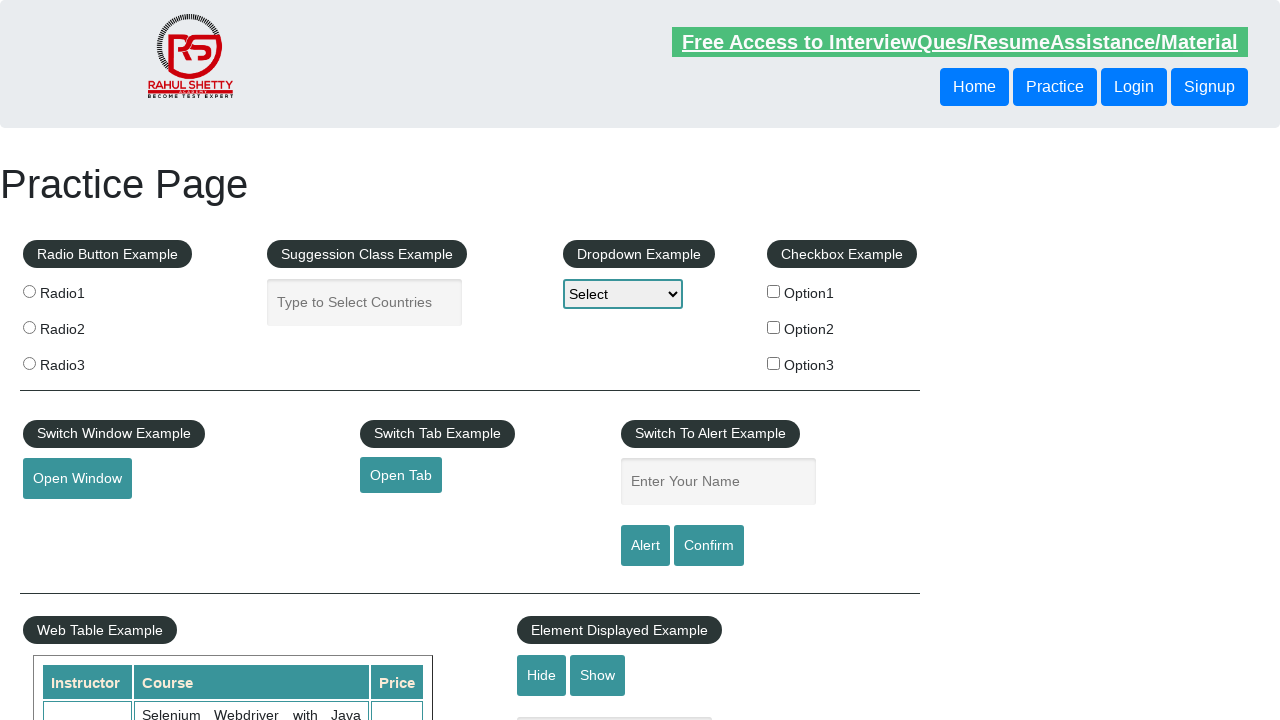

Selected 'option1' from static dropdown on #dropdown-class-example
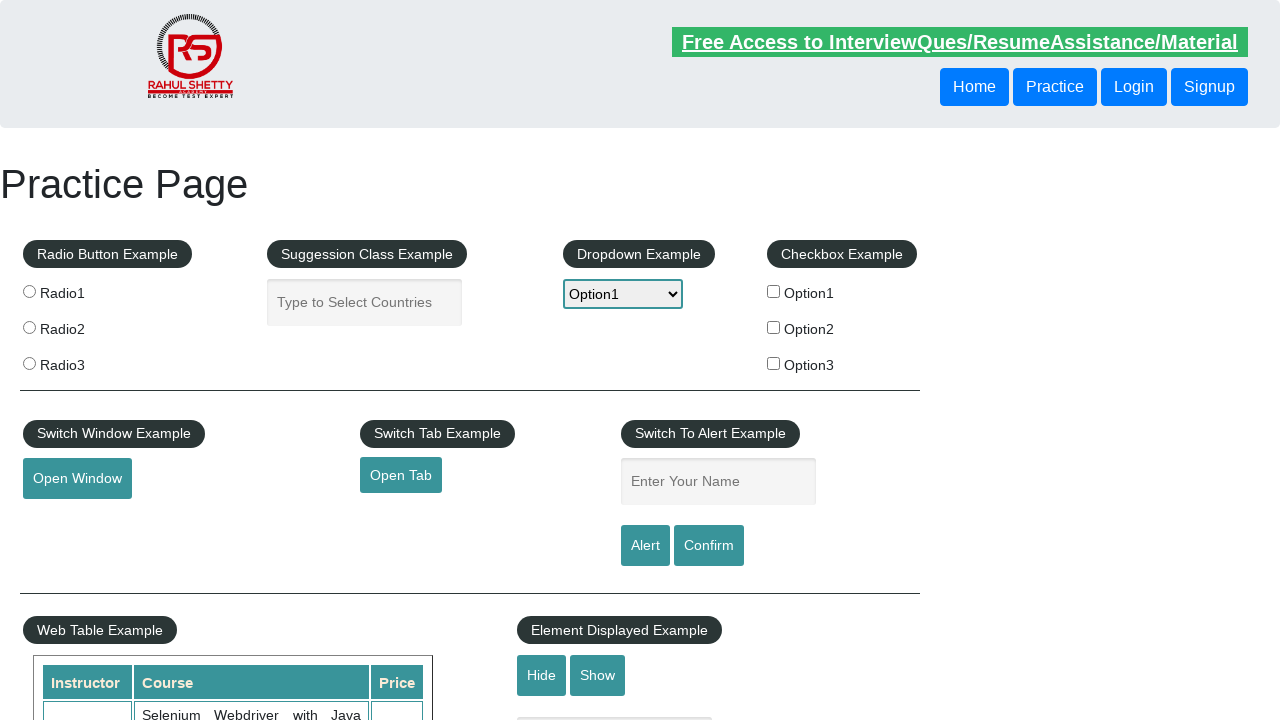

Verified that 'option1' is selected in dropdown
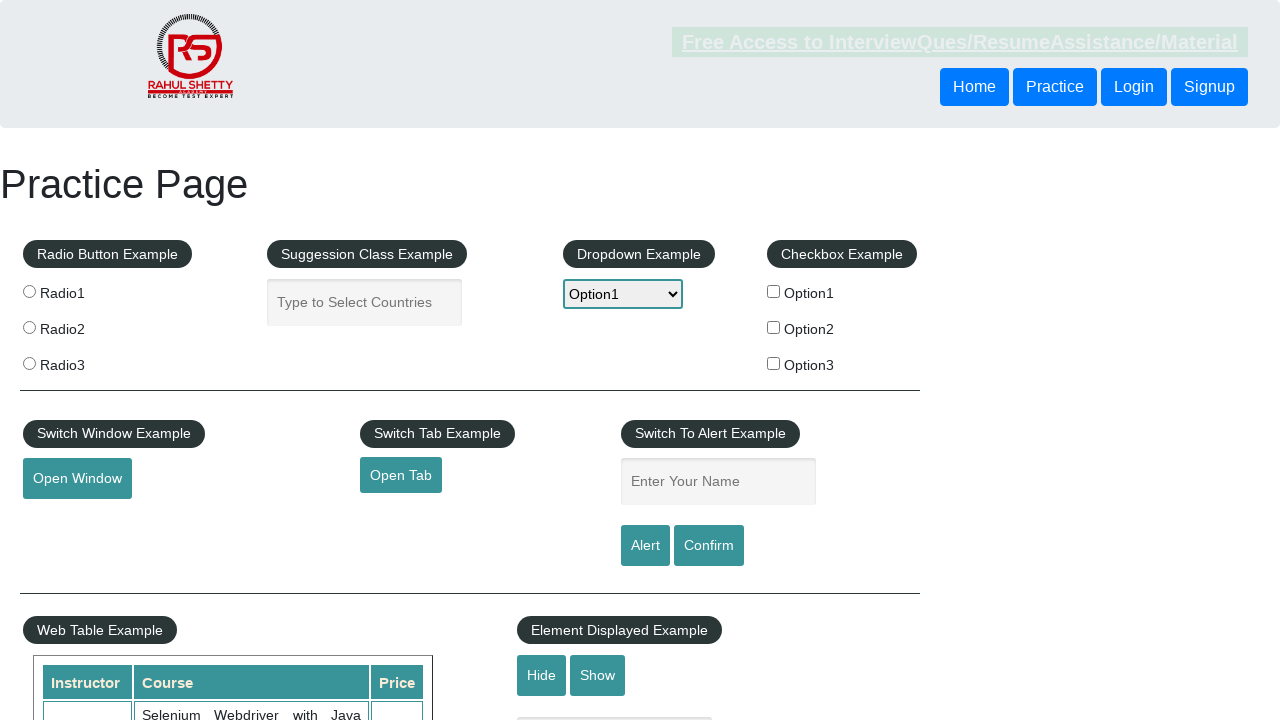

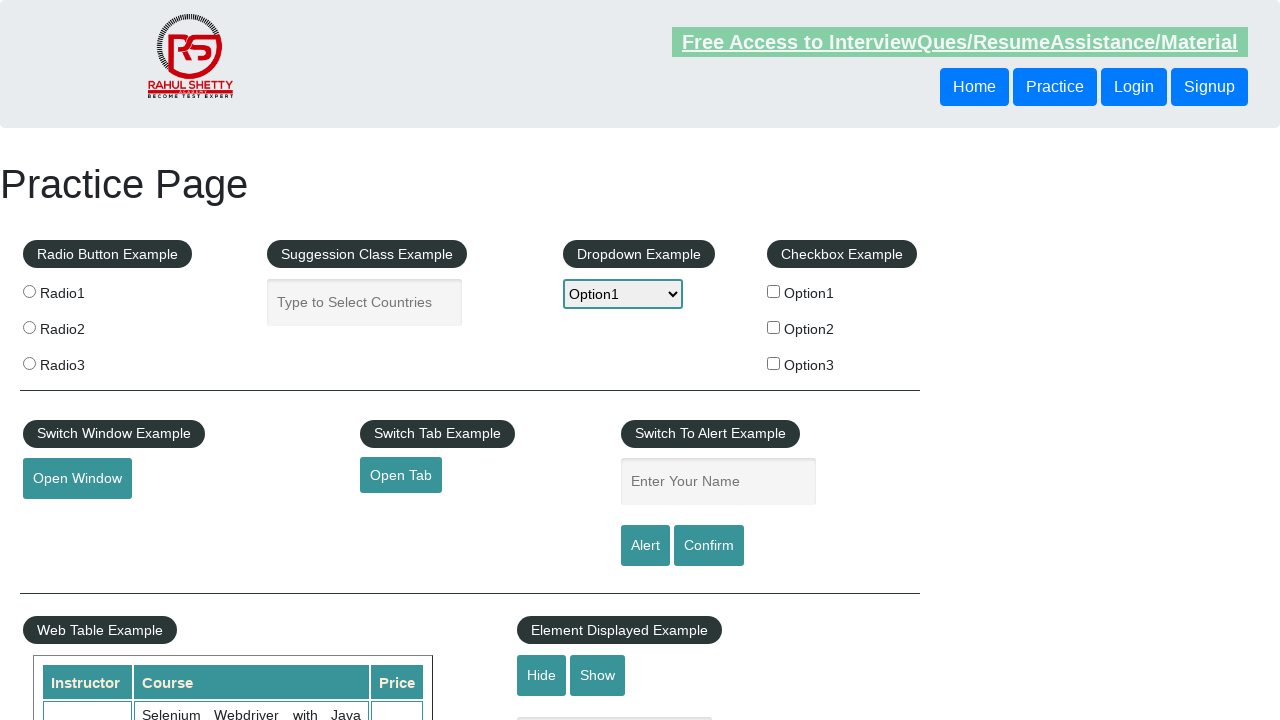